Tests file upload functionality by selecting a file and clicking the upload button, then verifies the success message is displayed.

Starting URL: https://practice.expandtesting.com/upload

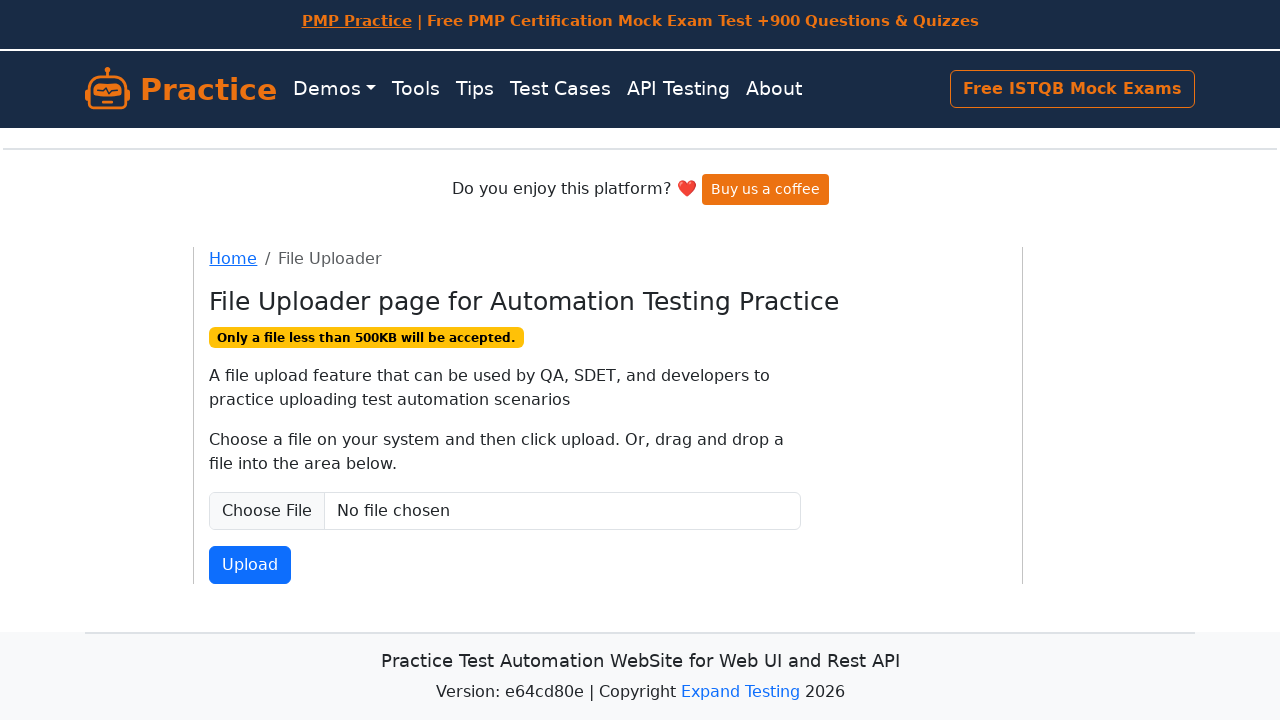

Created temporary test file for upload
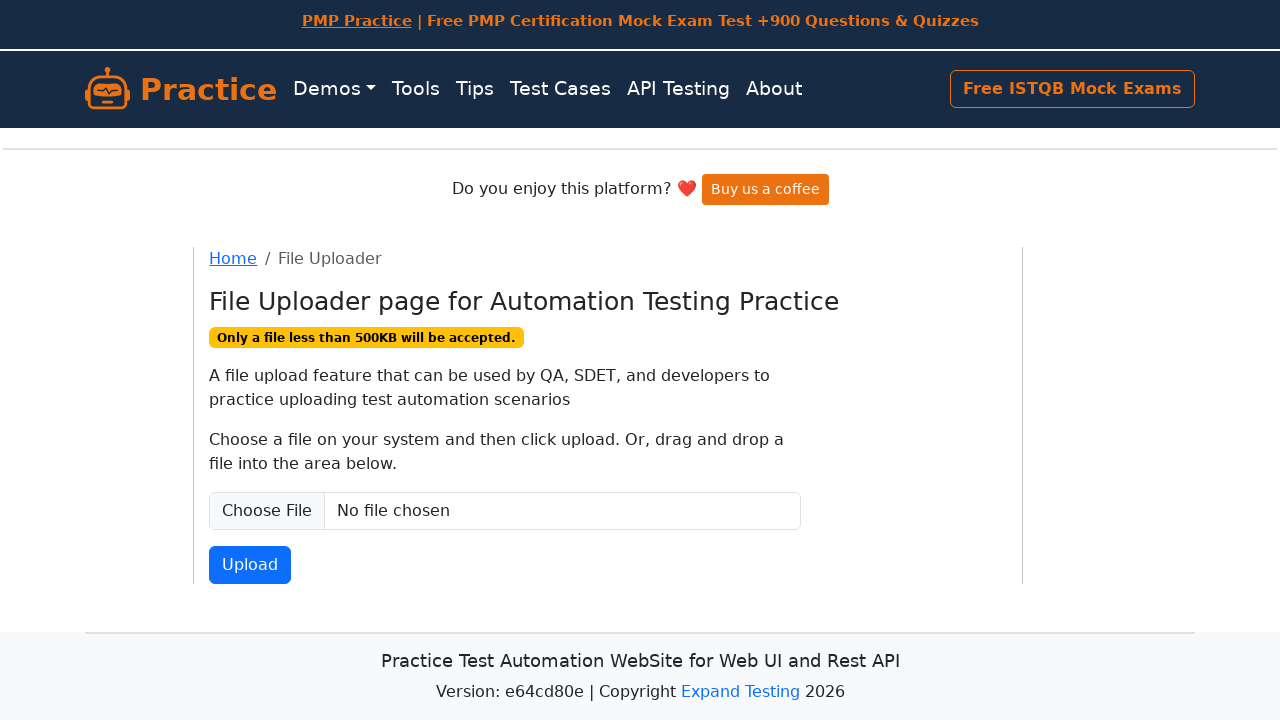

Selected file for upload using file input
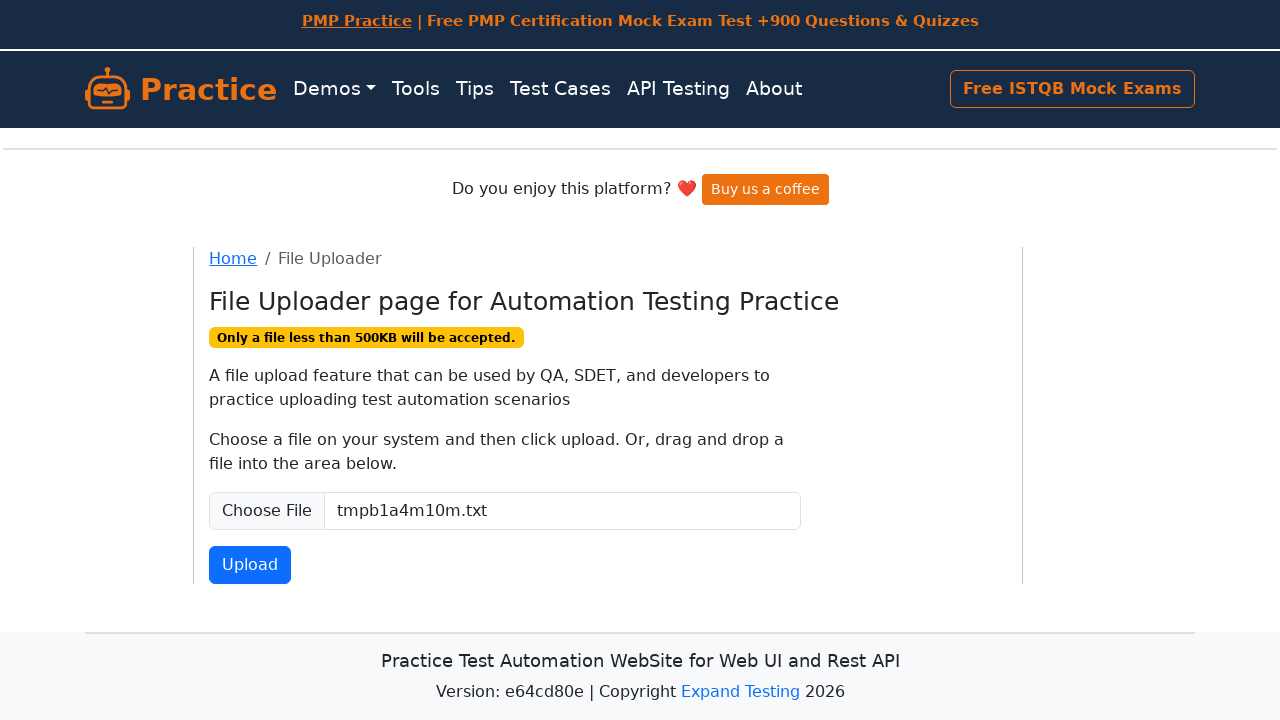

Clicked upload/submit button at (250, 565) on #fileSubmit
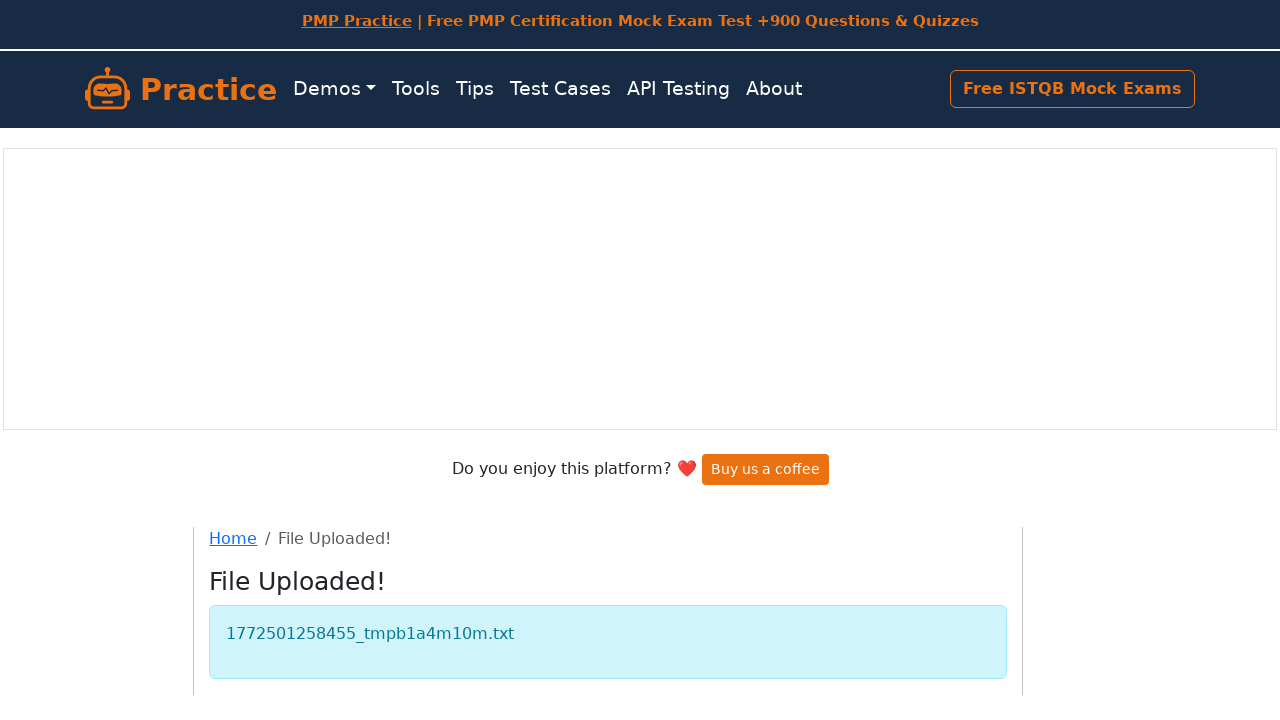

Verified success message 'File Uploaded!' is displayed
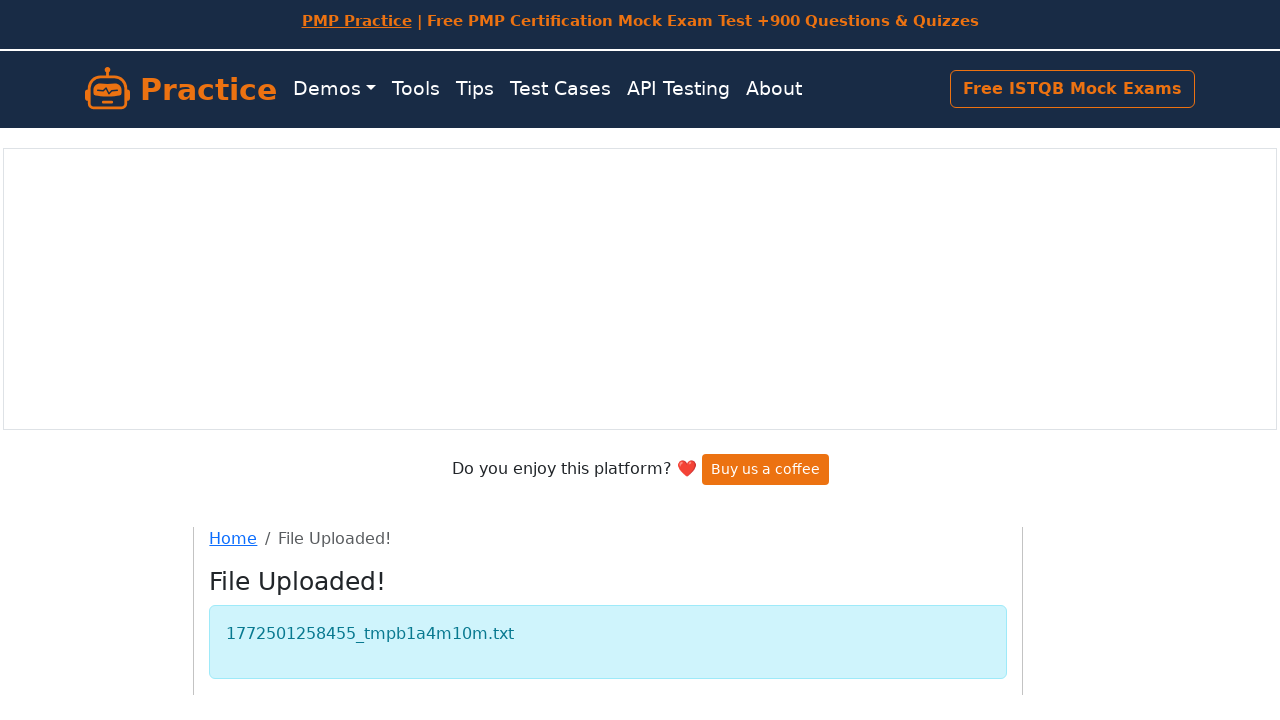

Cleaned up temporary test file
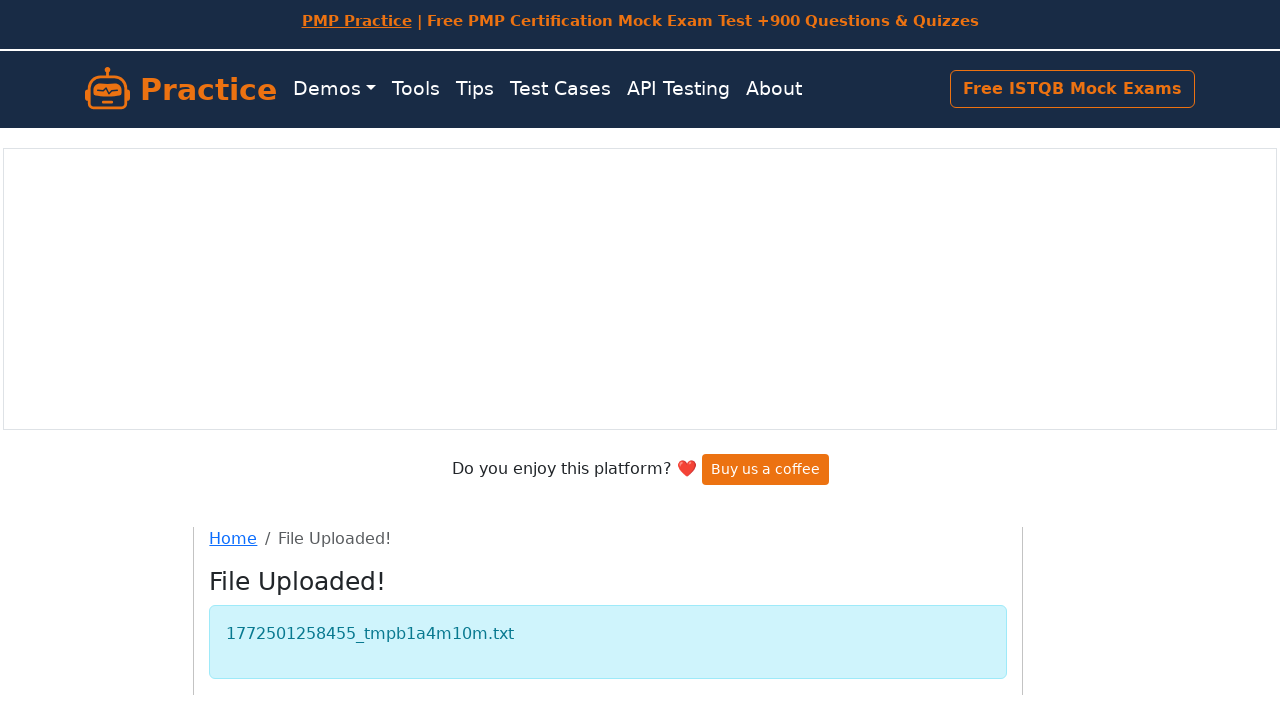

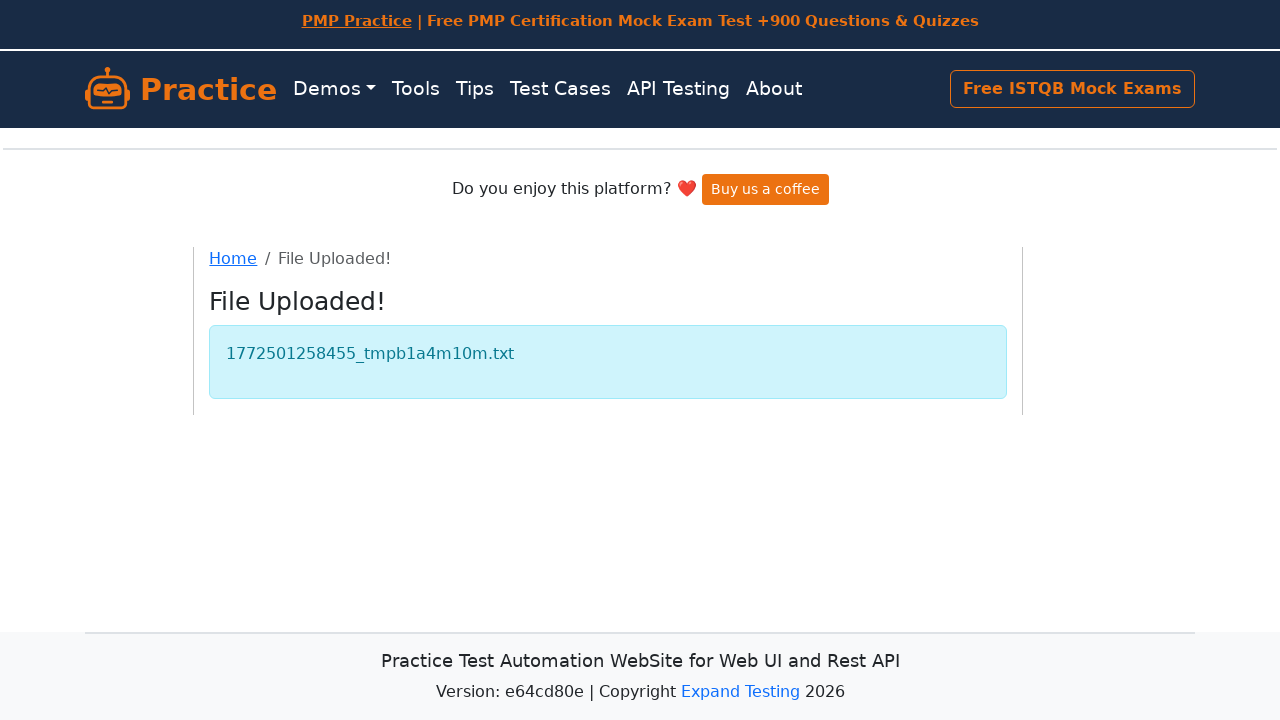